Tests JavaScript alert and confirm dialog handling by entering a name, triggering an alert and accepting it, then triggering a confirm dialog and dismissing it.

Starting URL: https://rahulshettyacademy.com/AutomationPractice/

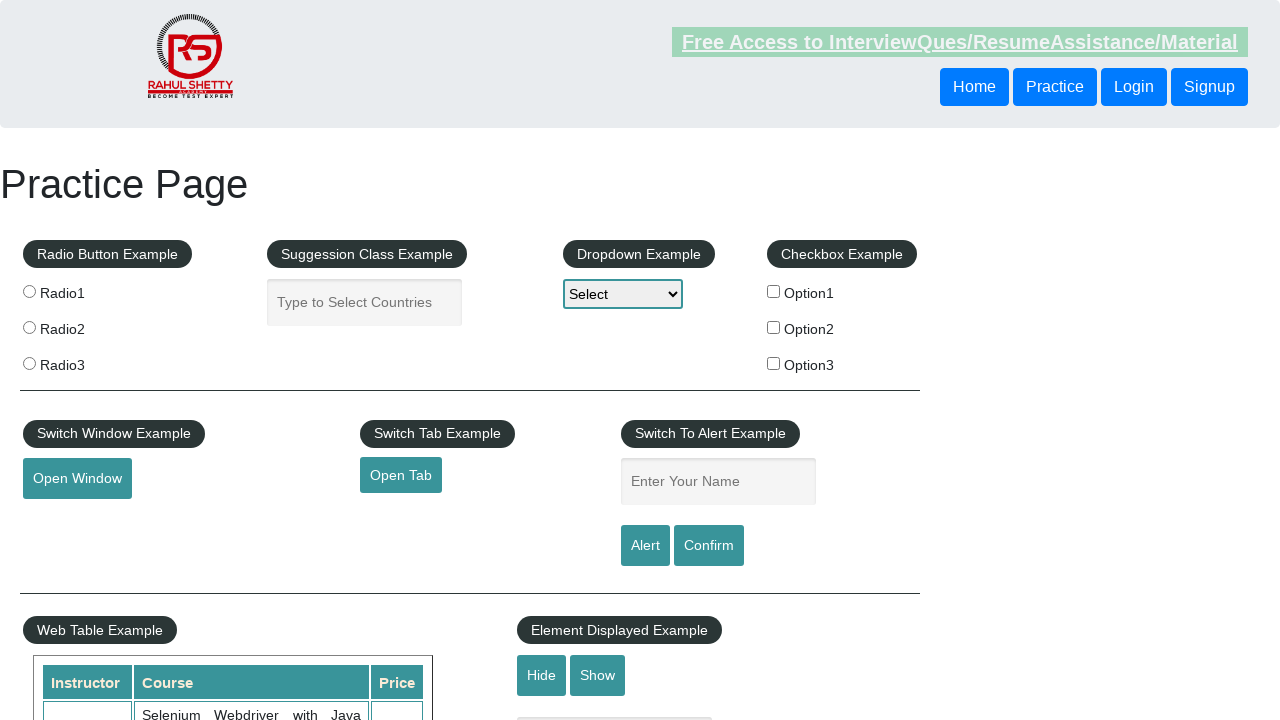

Filled name input field with 'preeti' on #name
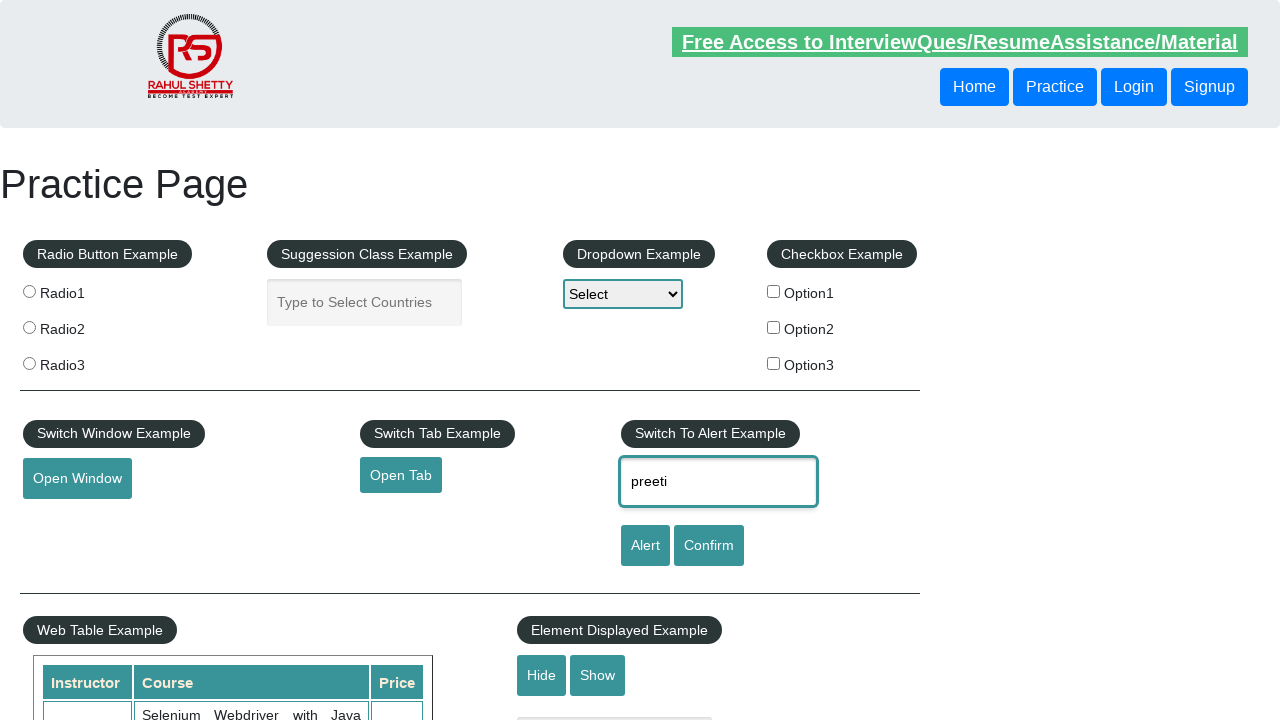

Set up dialog handler to accept alert
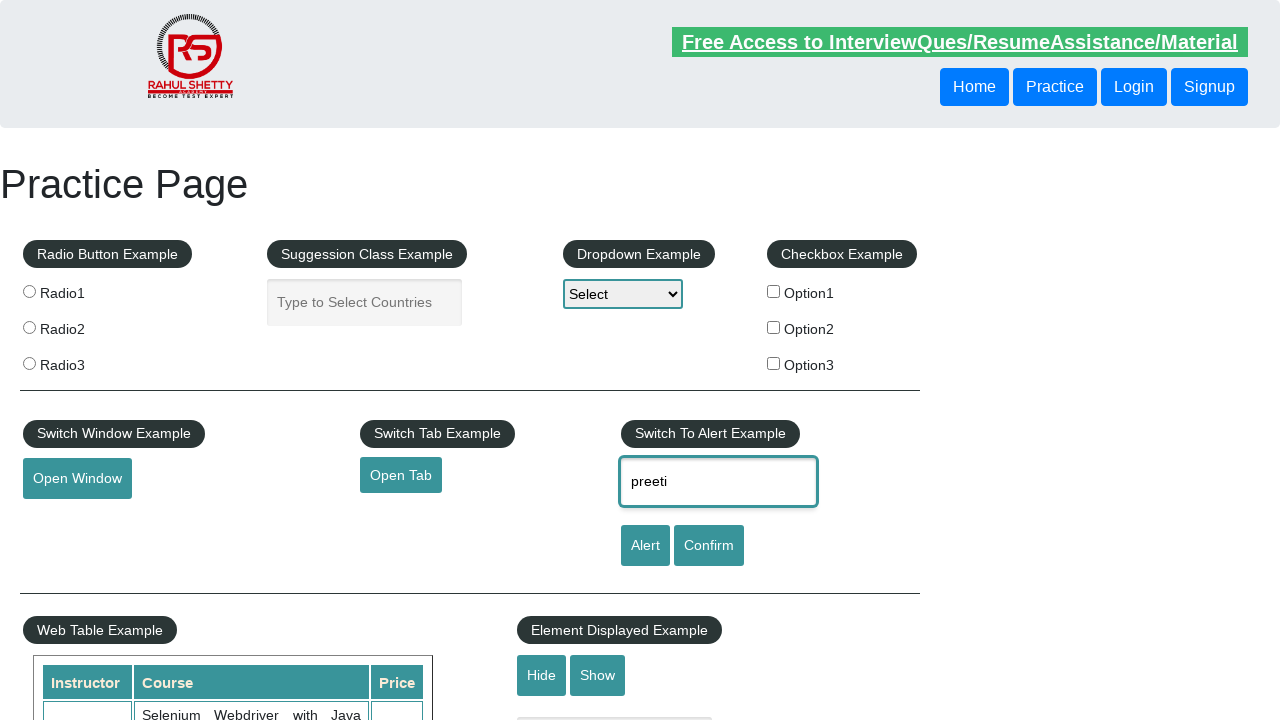

Clicked alert button to trigger JavaScript alert at (645, 546) on [id='alertbtn']
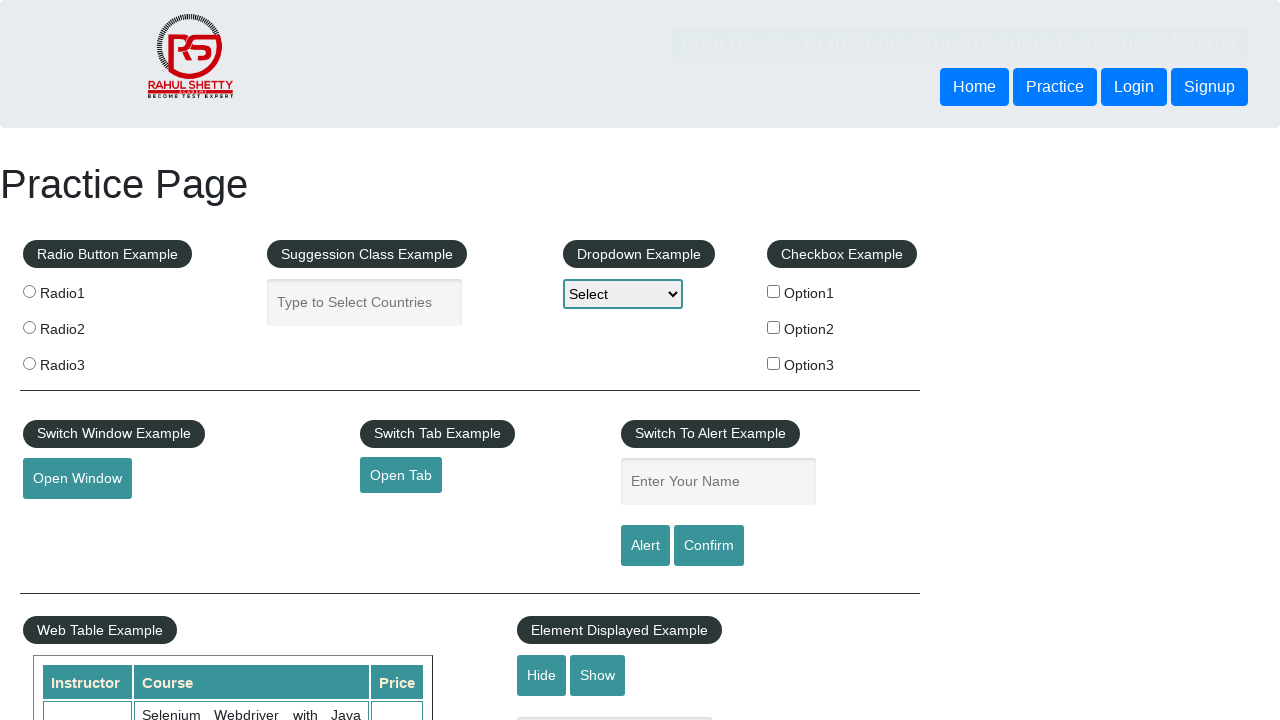

Waited for alert dialog to be processed
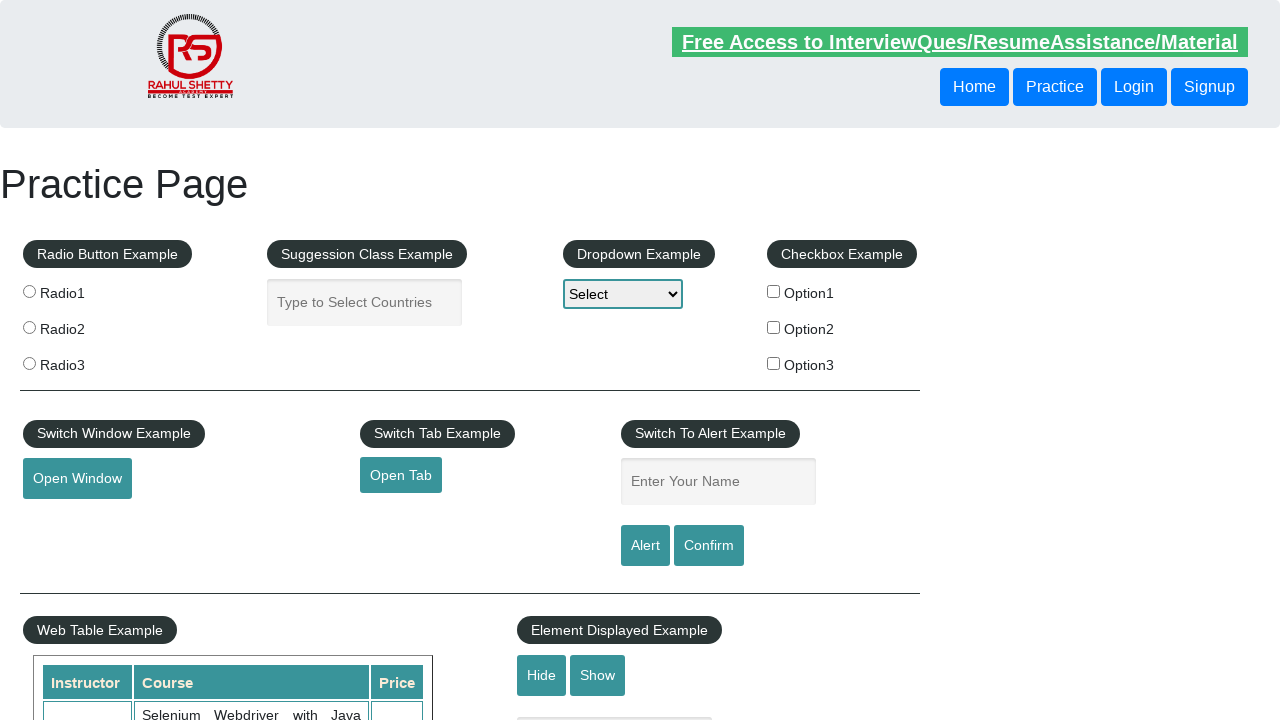

Set up dialog handler to dismiss confirm dialog
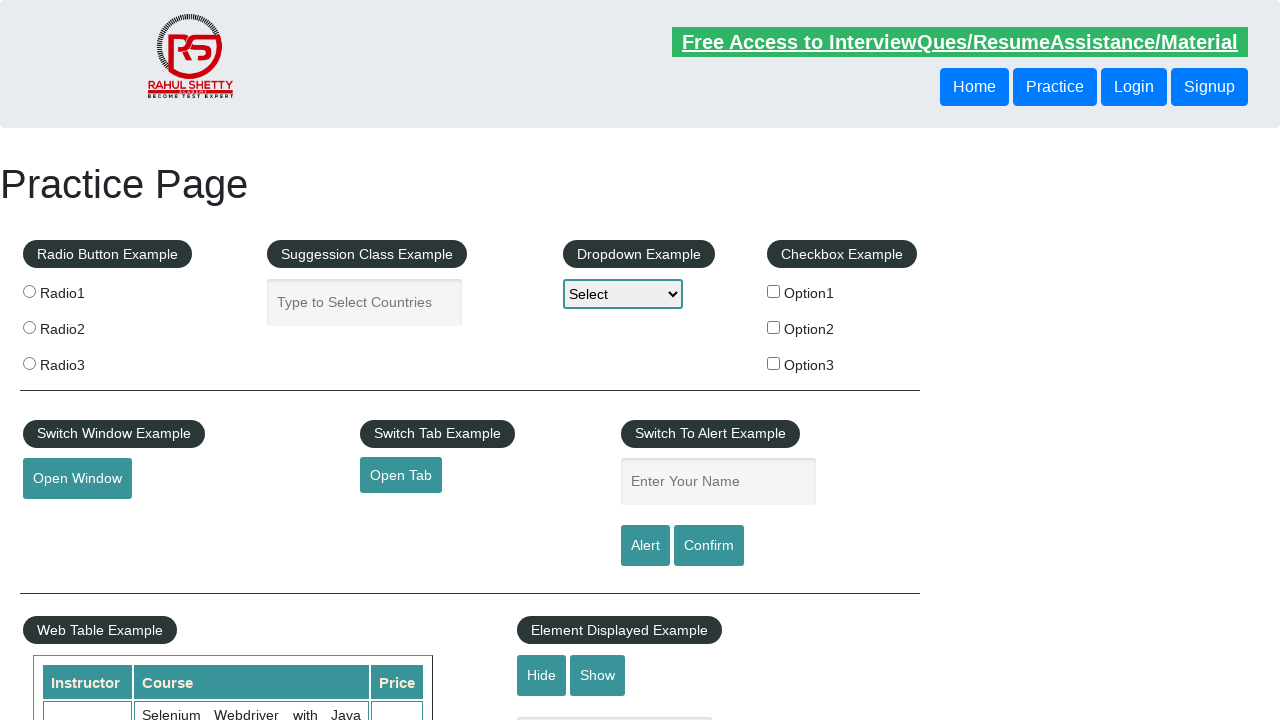

Clicked confirm button to trigger confirm dialog at (709, 546) on #confirmbtn
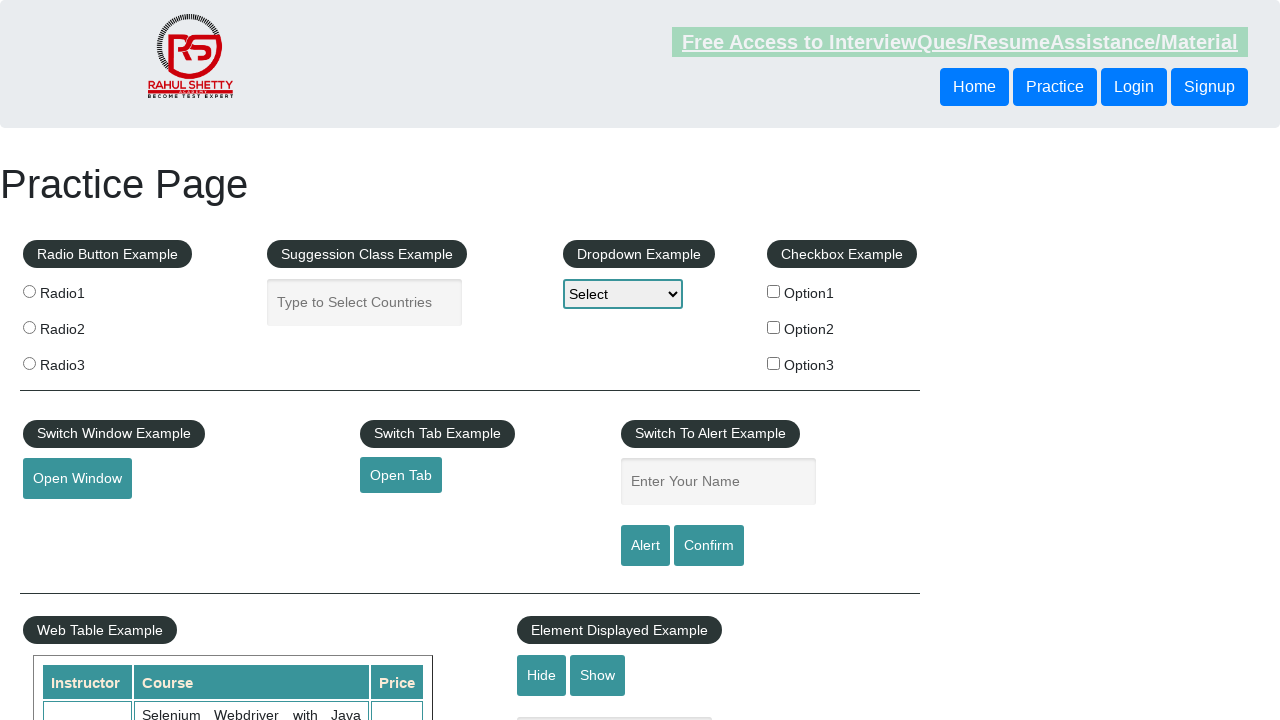

Waited for confirm dialog to be processed
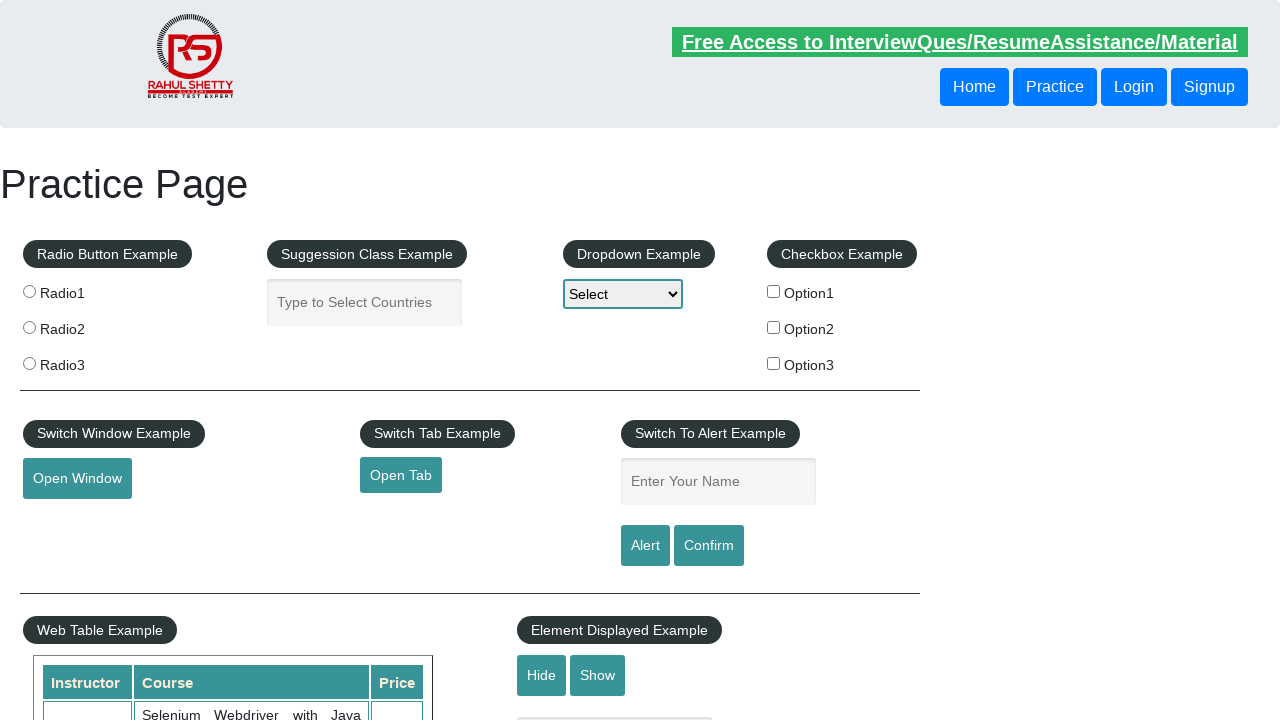

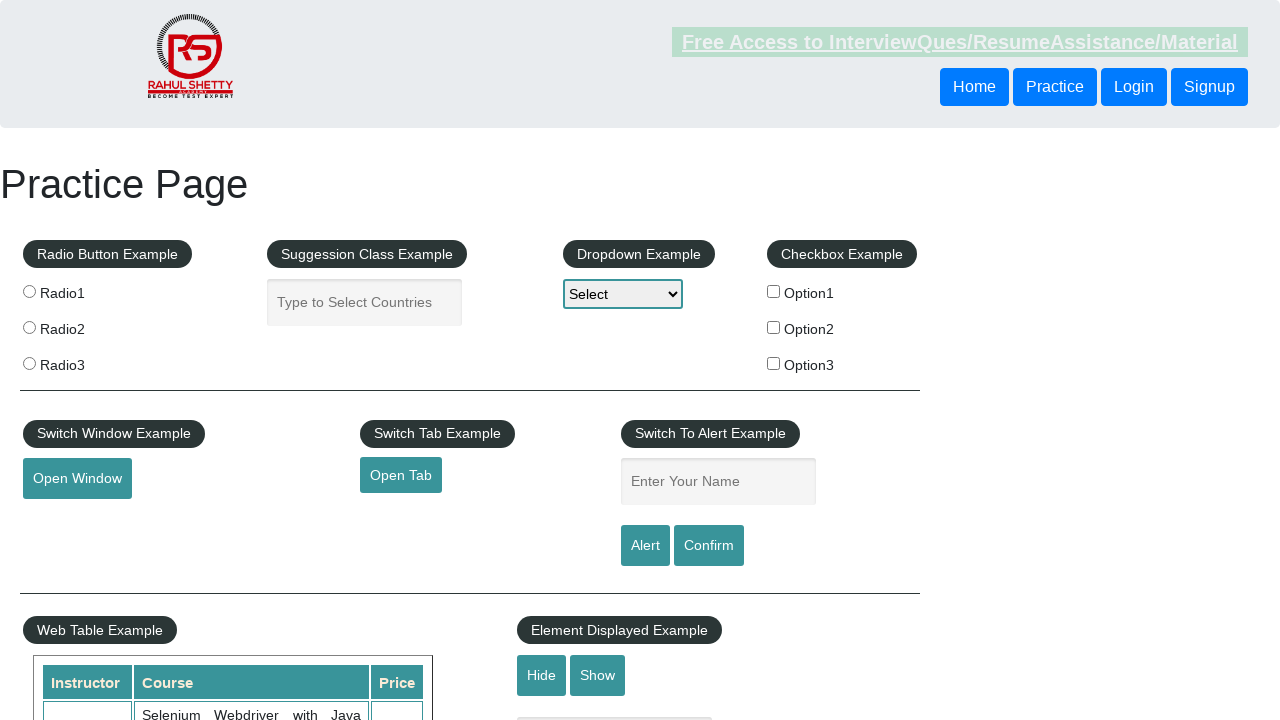